Tests the disabled state of form elements by navigating to a demo app's disabled inputs section and checking if name, email, and password fields are enabled or disabled

Starting URL: https://demoapps.qspiders.com/

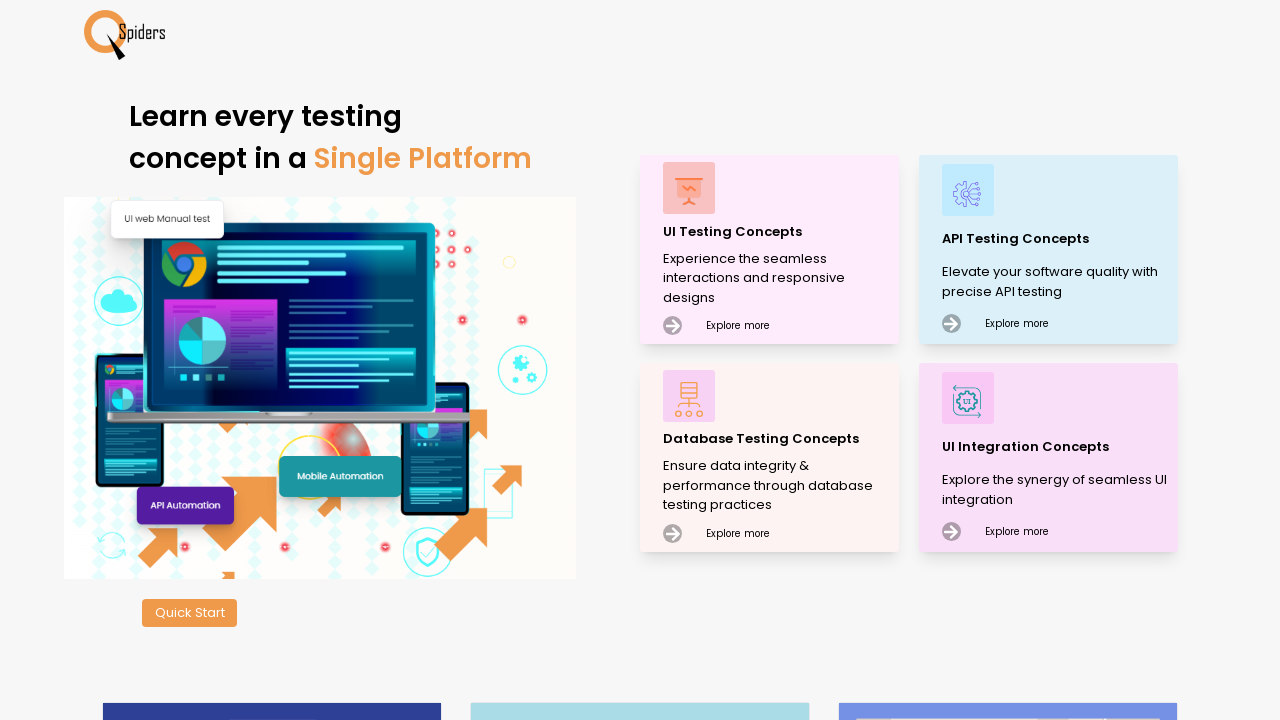

Clicked Quick Start button at (190, 613) on button:has-text('Quick Start')
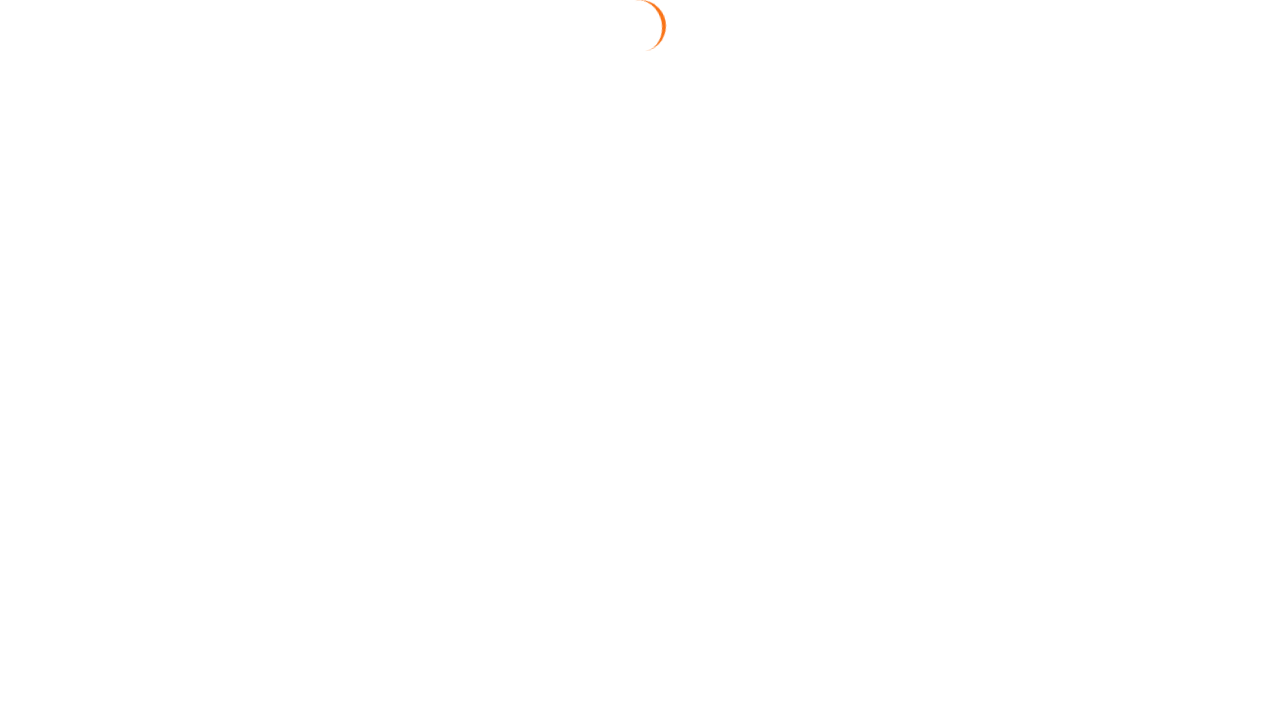

Navigated to Disabled section at (1171, 247) on li:has-text('Disabled')
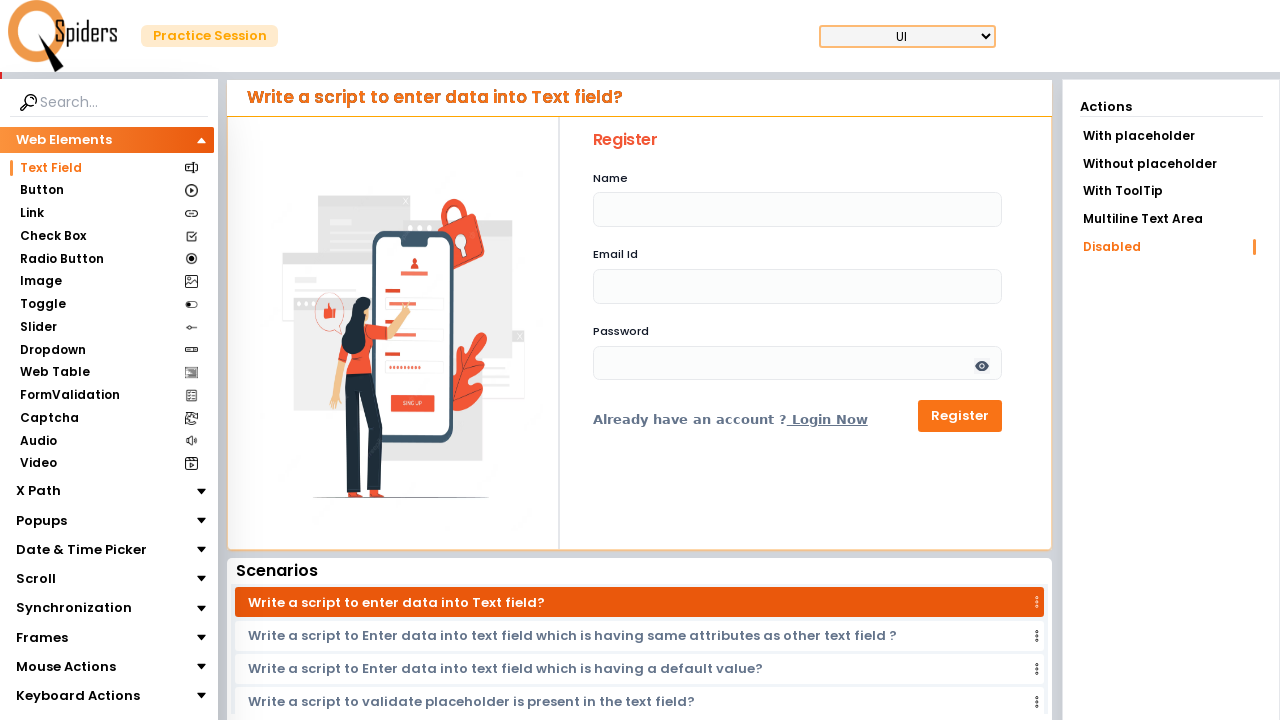

Waited for name field to load
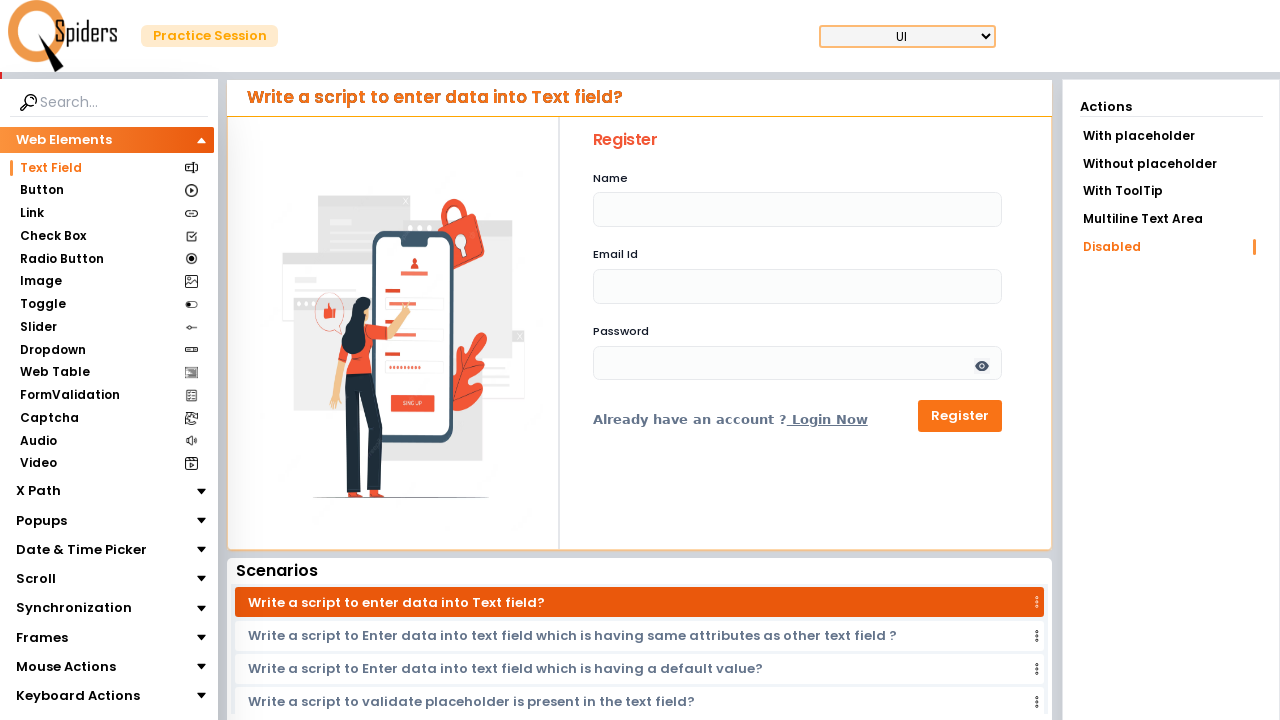

Located name field element
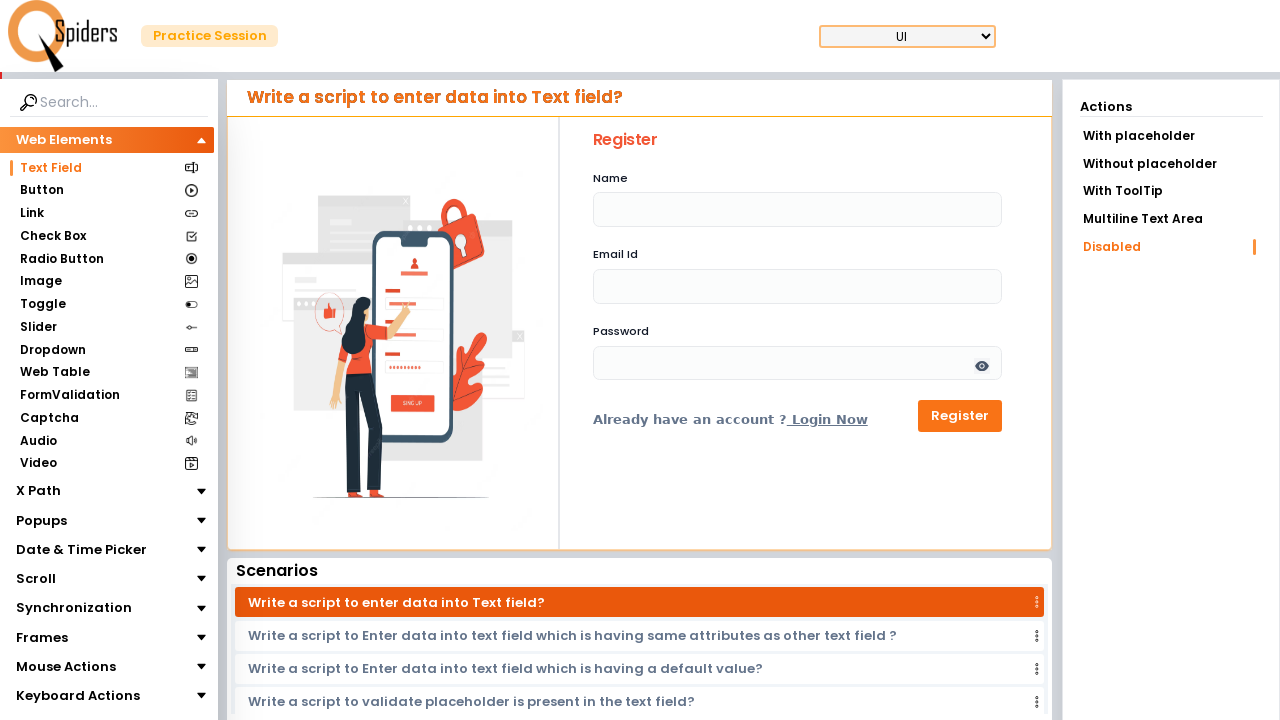

Located email field element
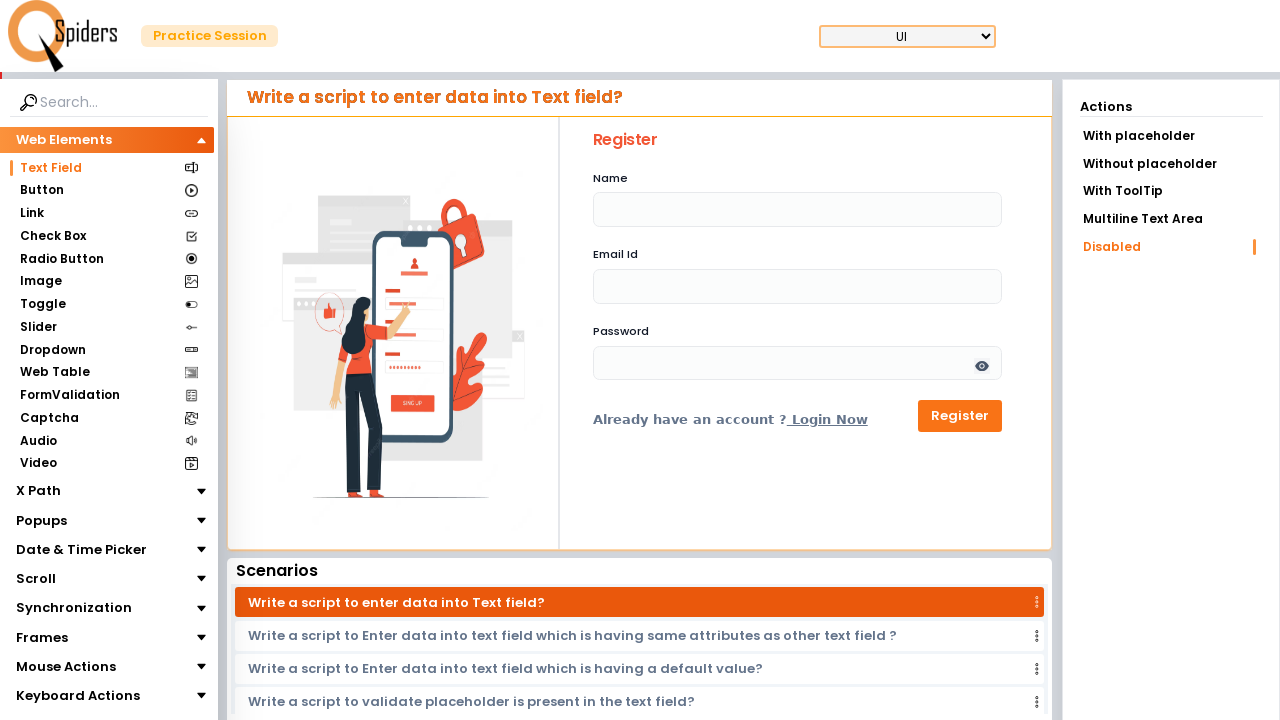

Located password field element
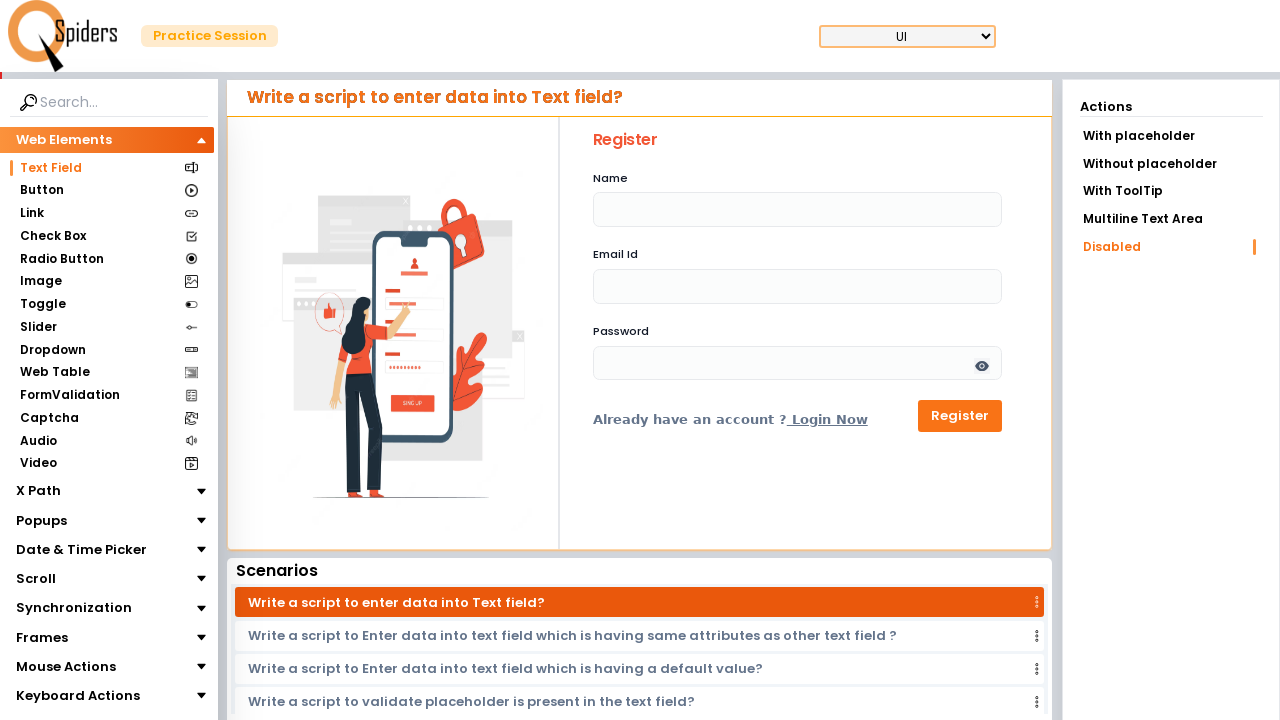

Verified that name field is disabled
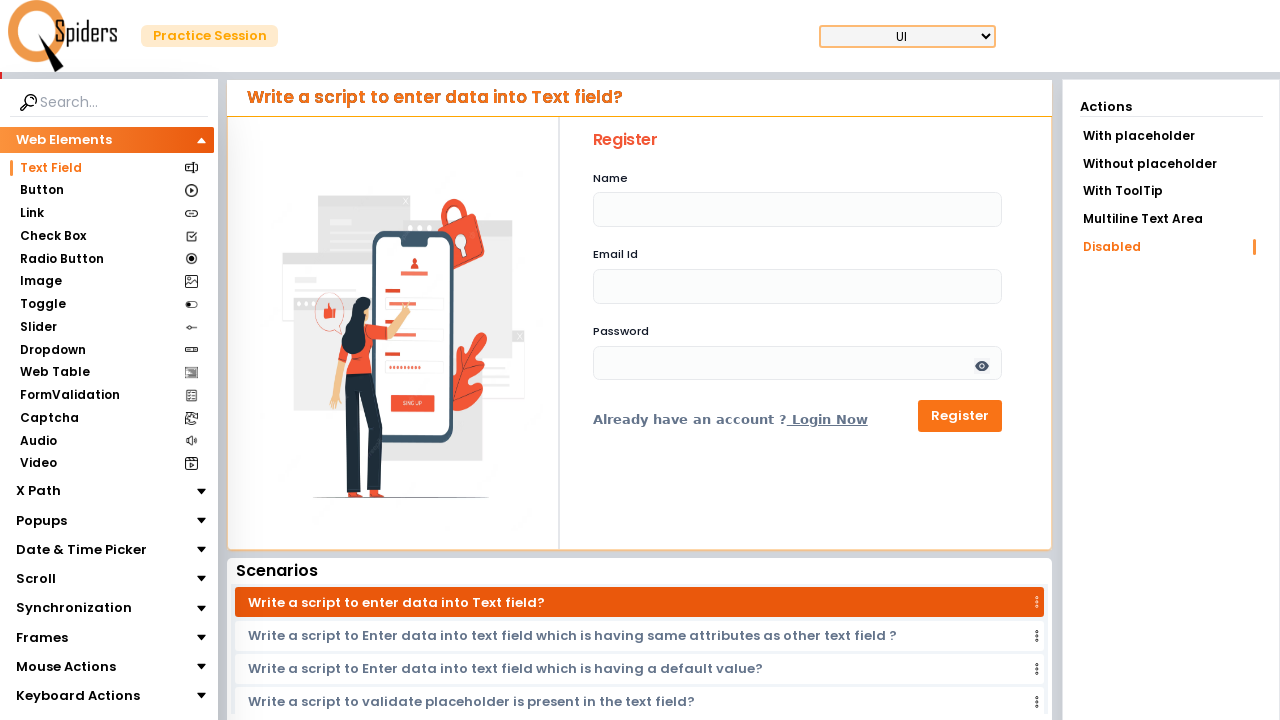

Verified that email field is disabled
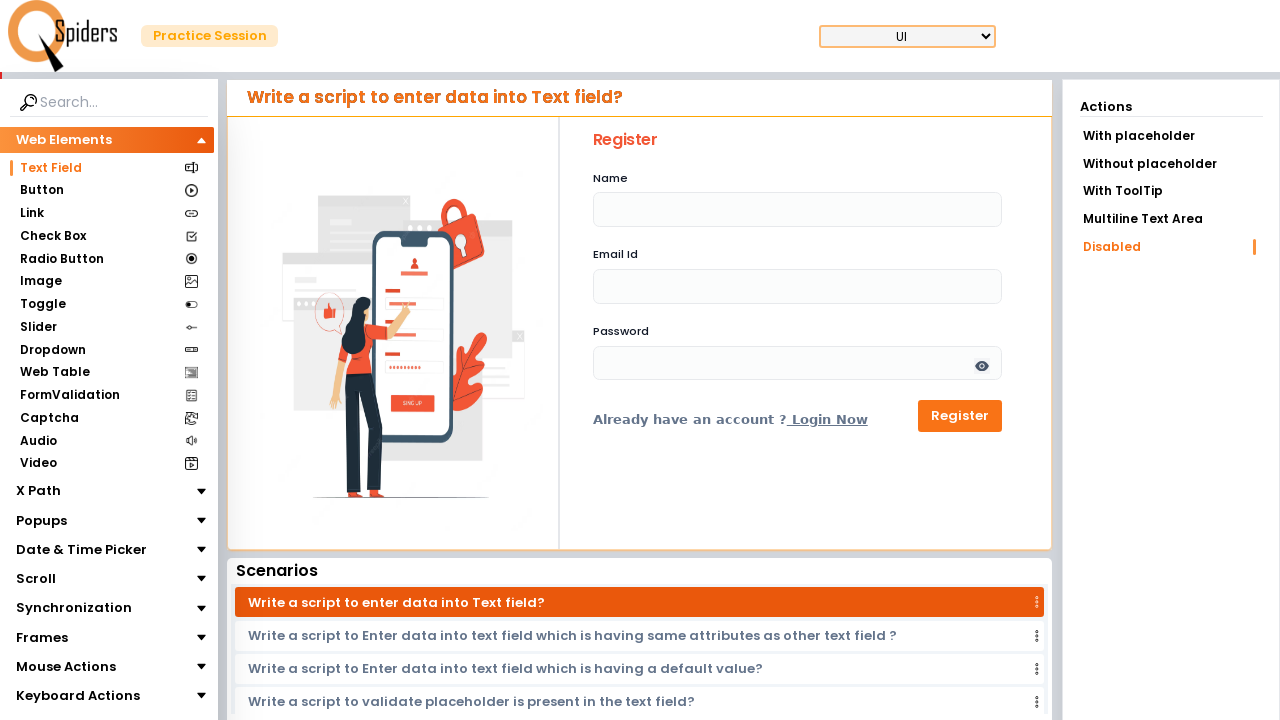

Verified that password field is disabled
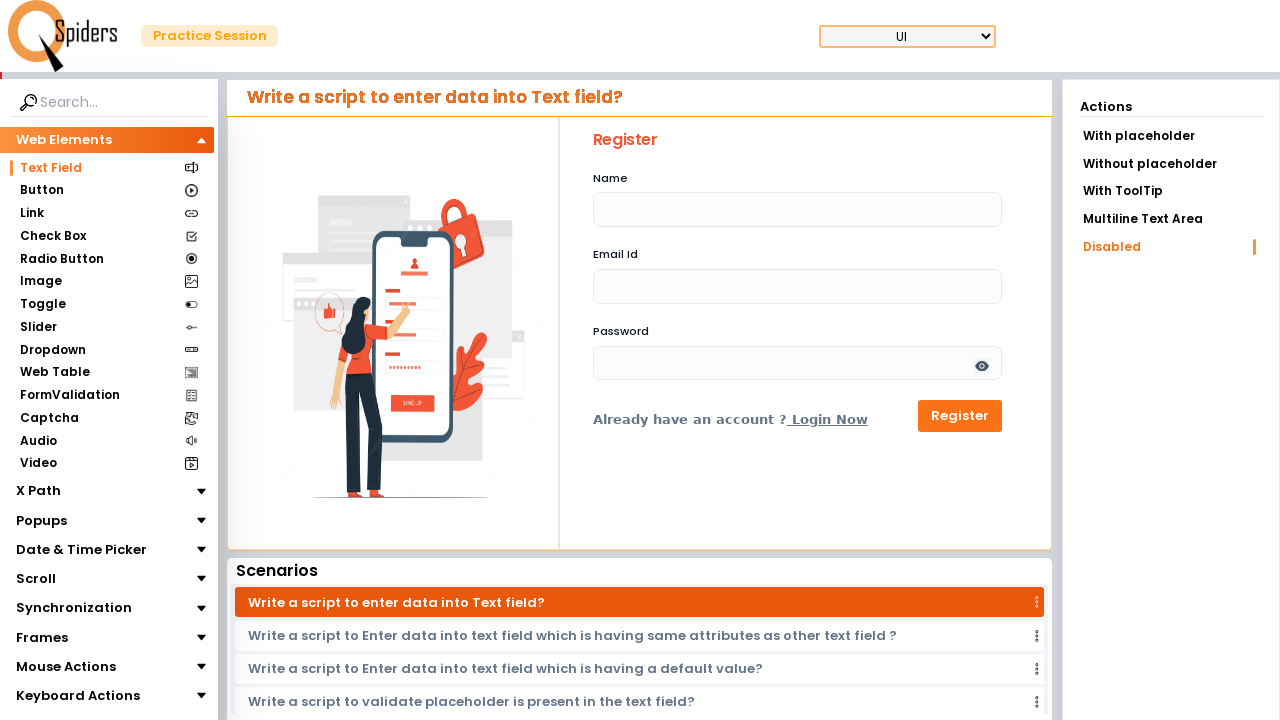

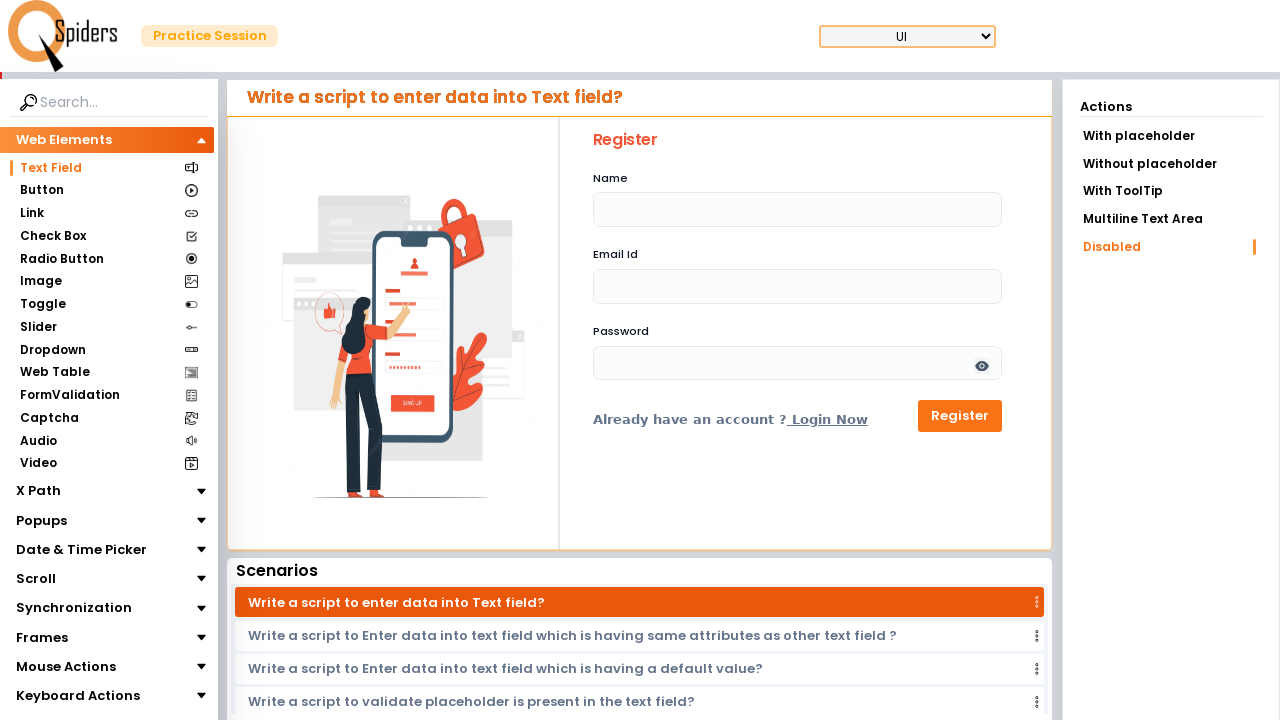